Tests basic web form interactions including filling text fields, selecting dropdown options, checking checkboxes, selecting radio buttons, entering textarea content, and handling JavaScript alerts on a sample test page.

Starting URL: http://www.globalsqa.com/samplepagetest/

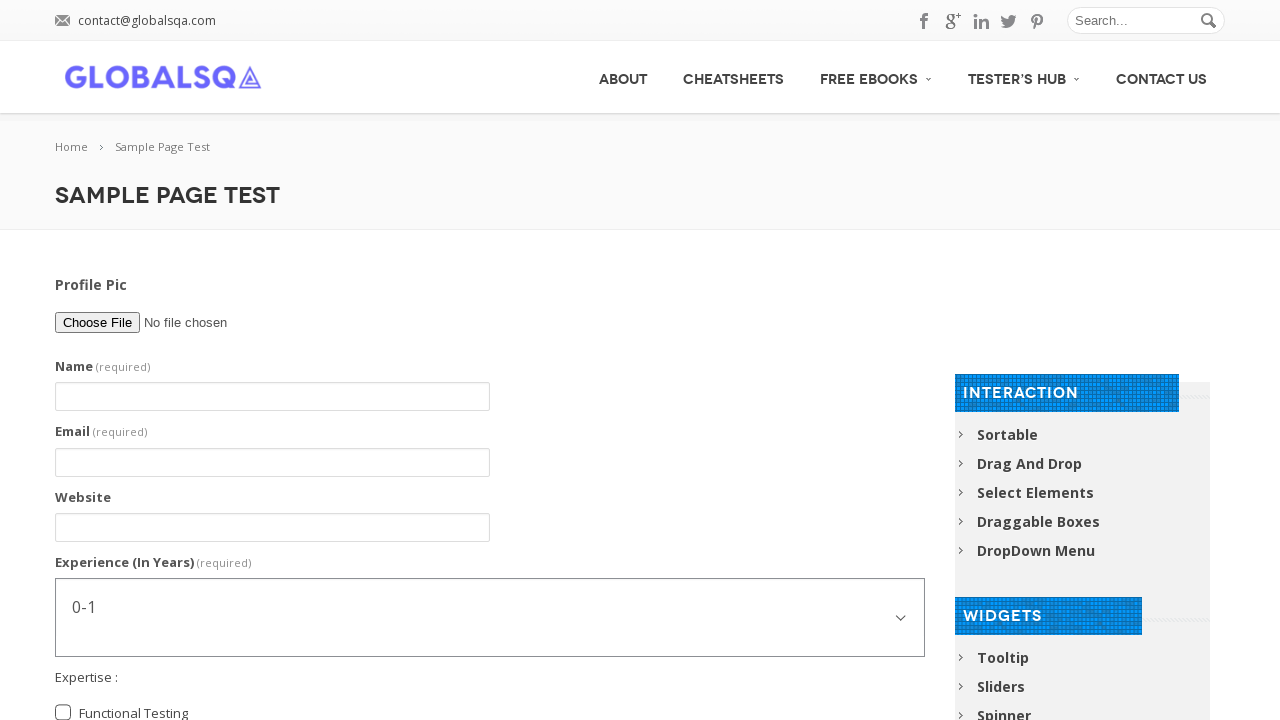

Filled Name field with 'John Smith' on input[name='g2599-name']
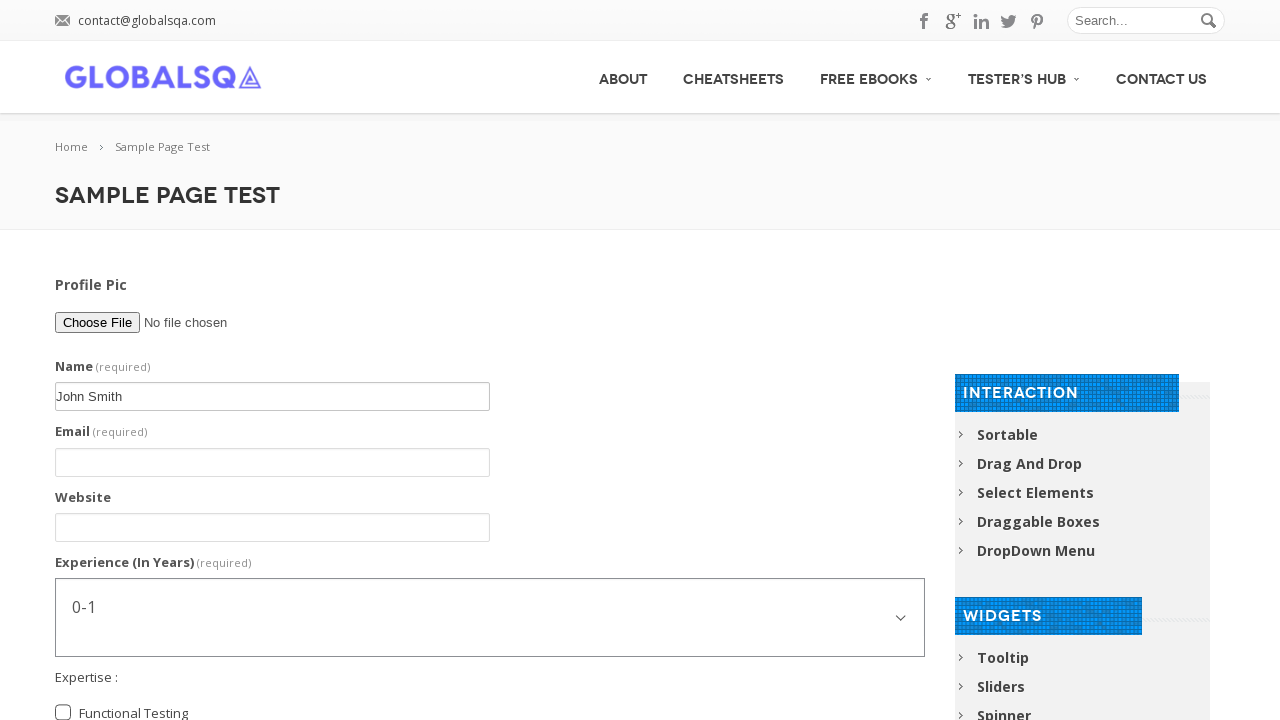

Filled Email field with 'john.smith@example.com' on input[name='g2599-email']
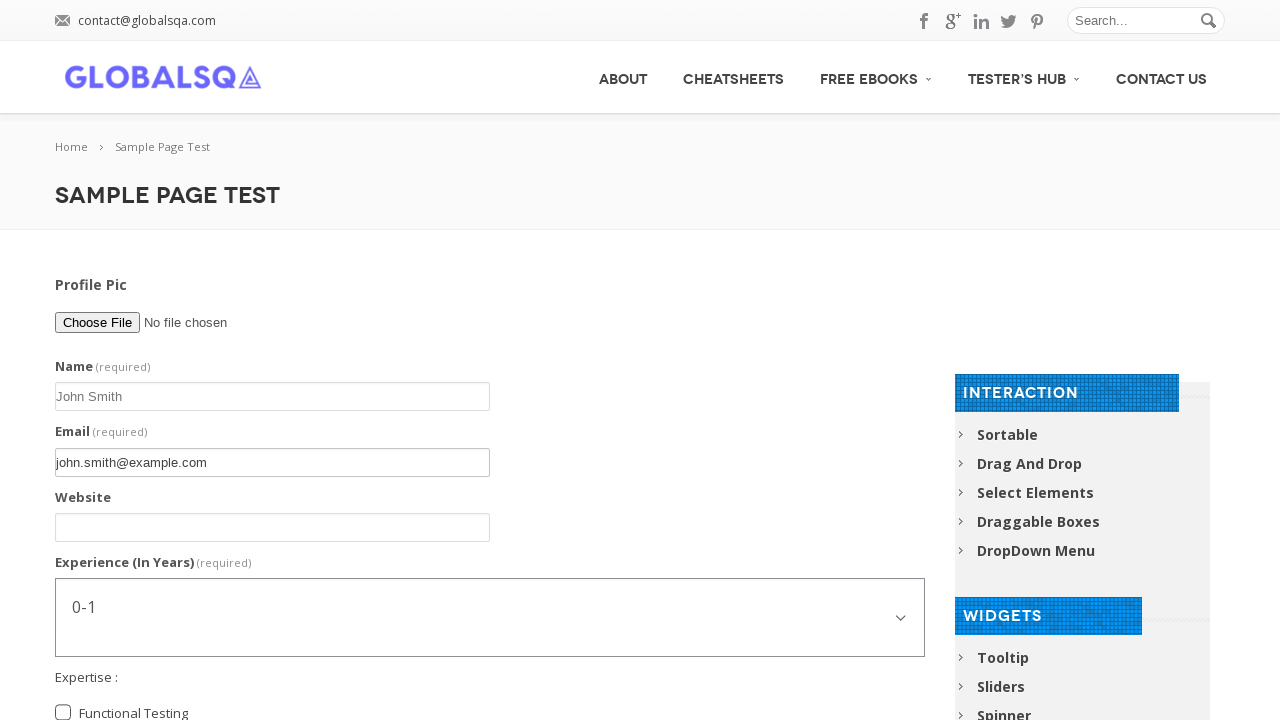

Filled Website field with 'www.johnsmith.com' on input[name='g2599-website']
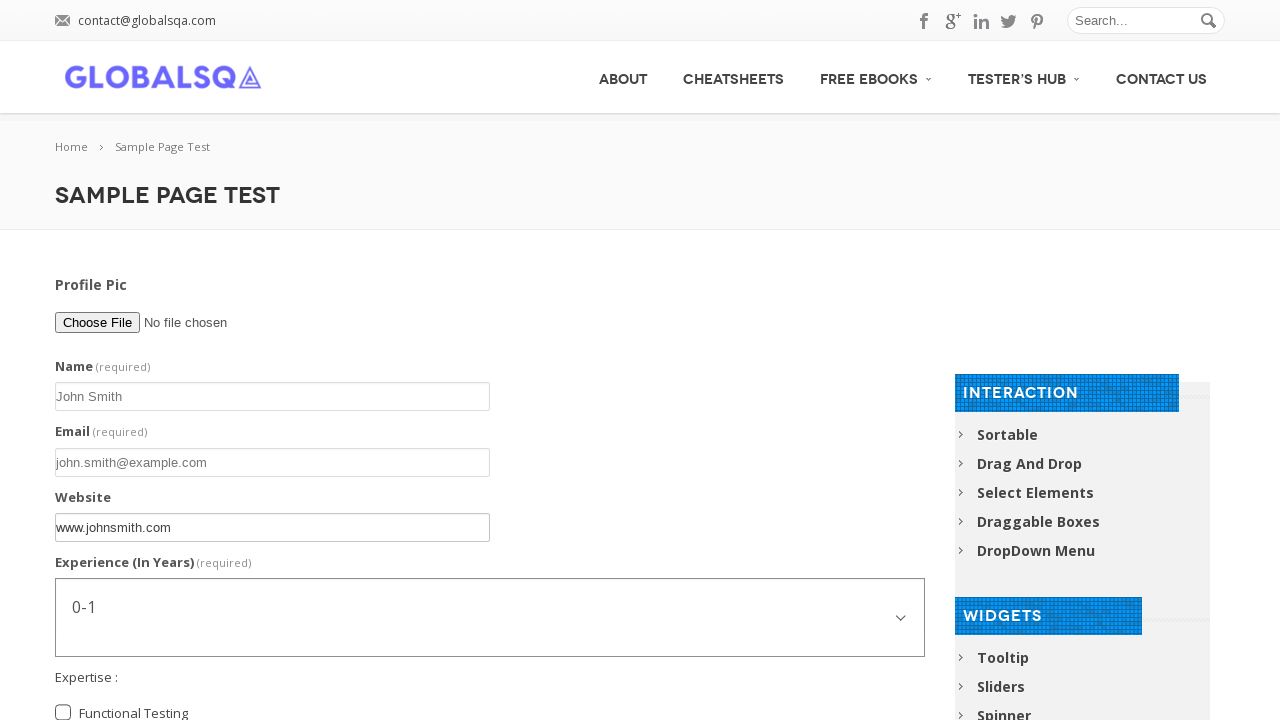

Selected first option in Experience dropdown by index on select#g2599-experienceinyears
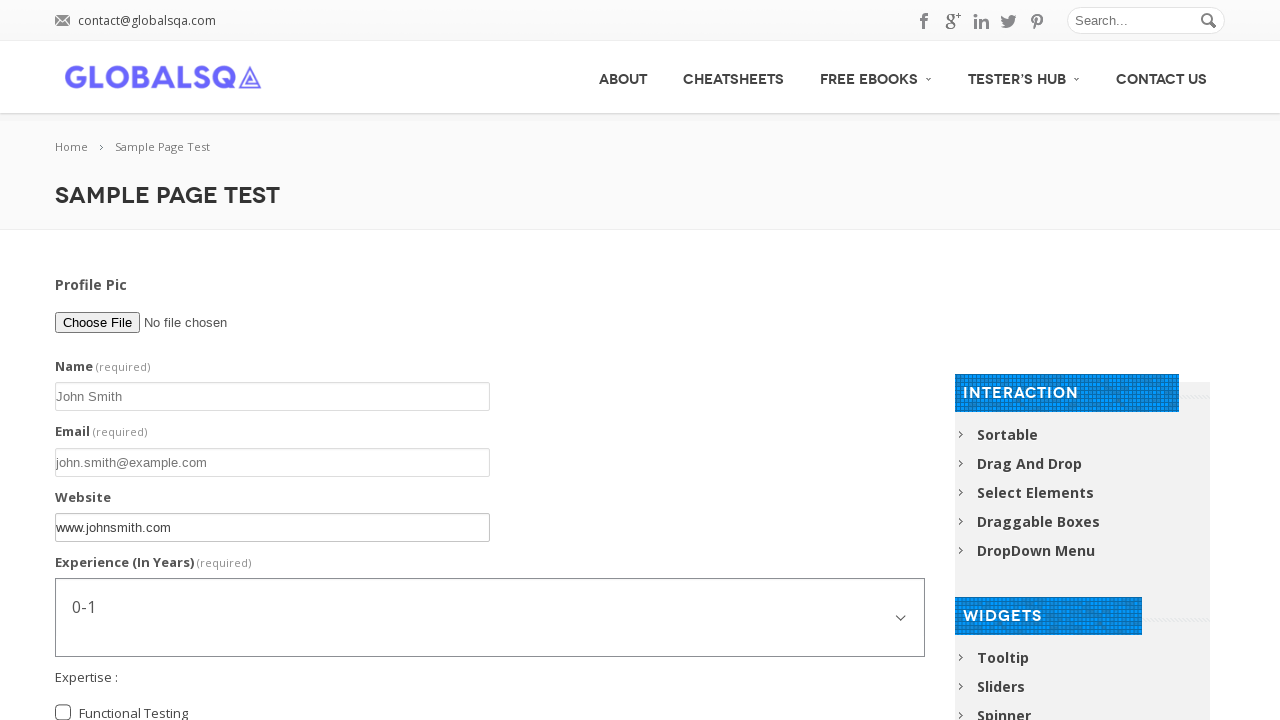

Selected '1-3' years from Experience dropdown on select#g2599-experienceinyears
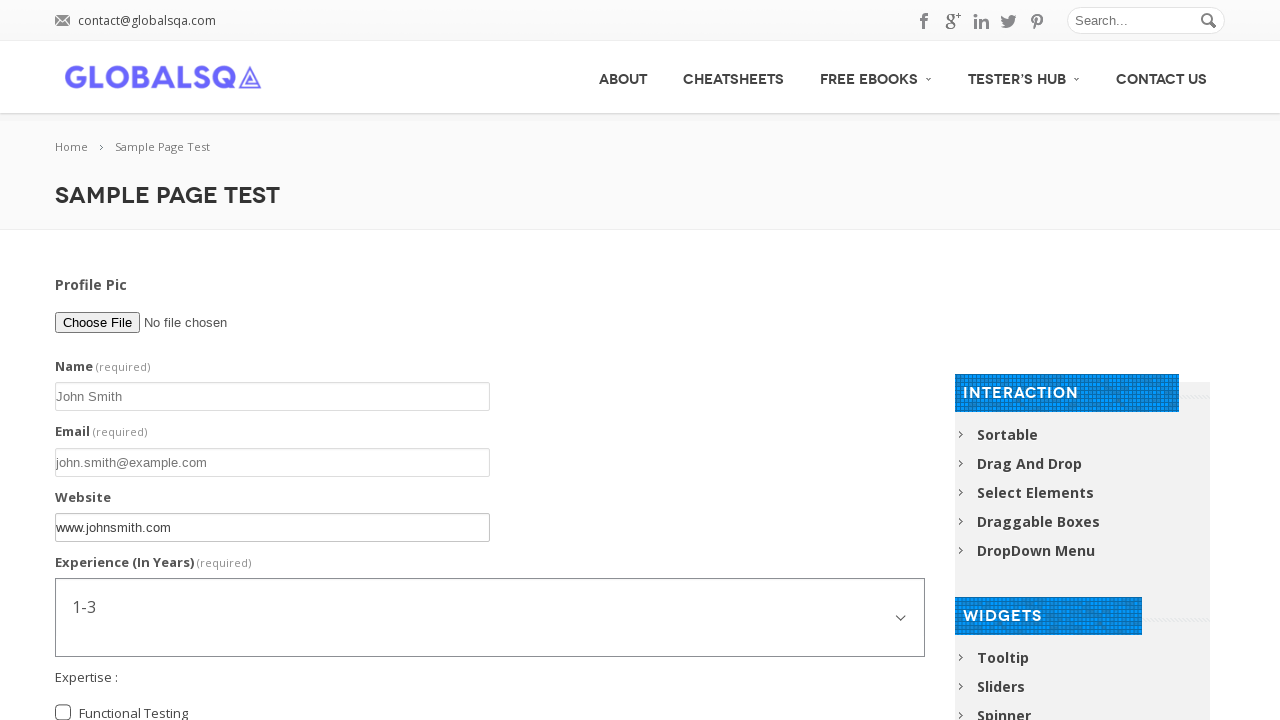

Selected '5-7' years from Experience dropdown on select#g2599-experienceinyears
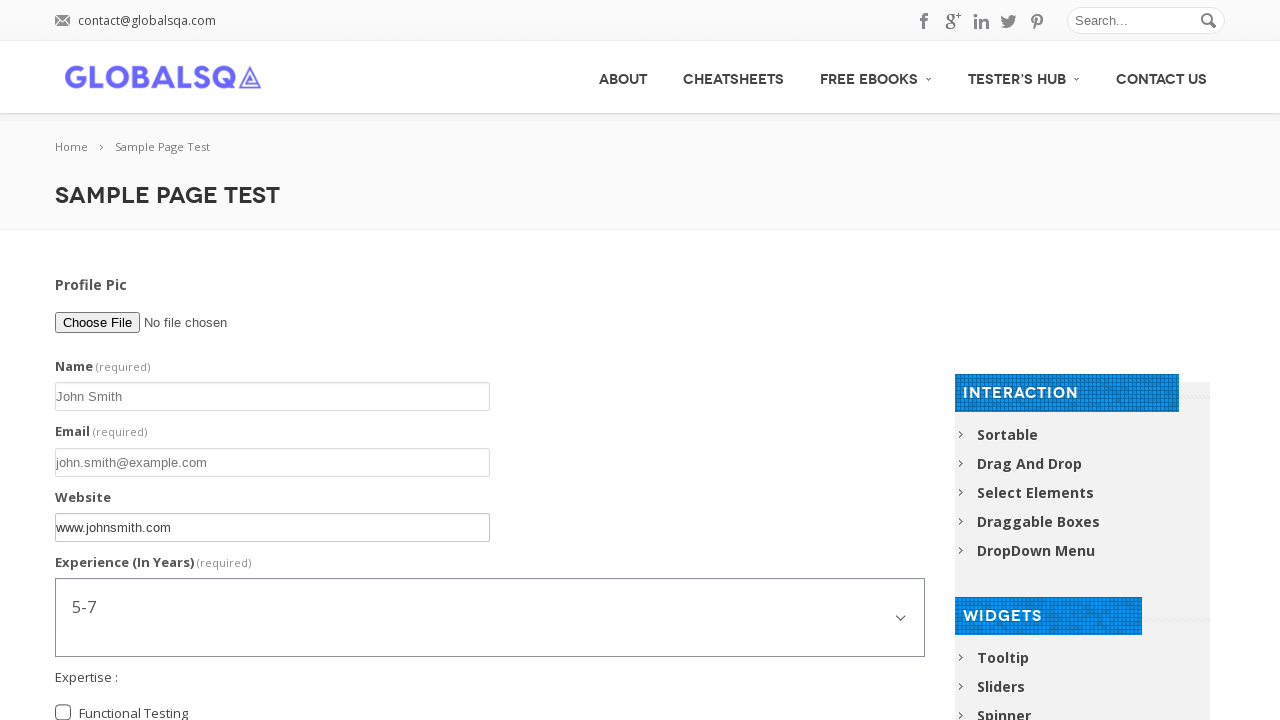

Checked 'Functional Testing' checkbox at (63, 712) on input[name='g2599-expertise[]'][value='Functional Testing']
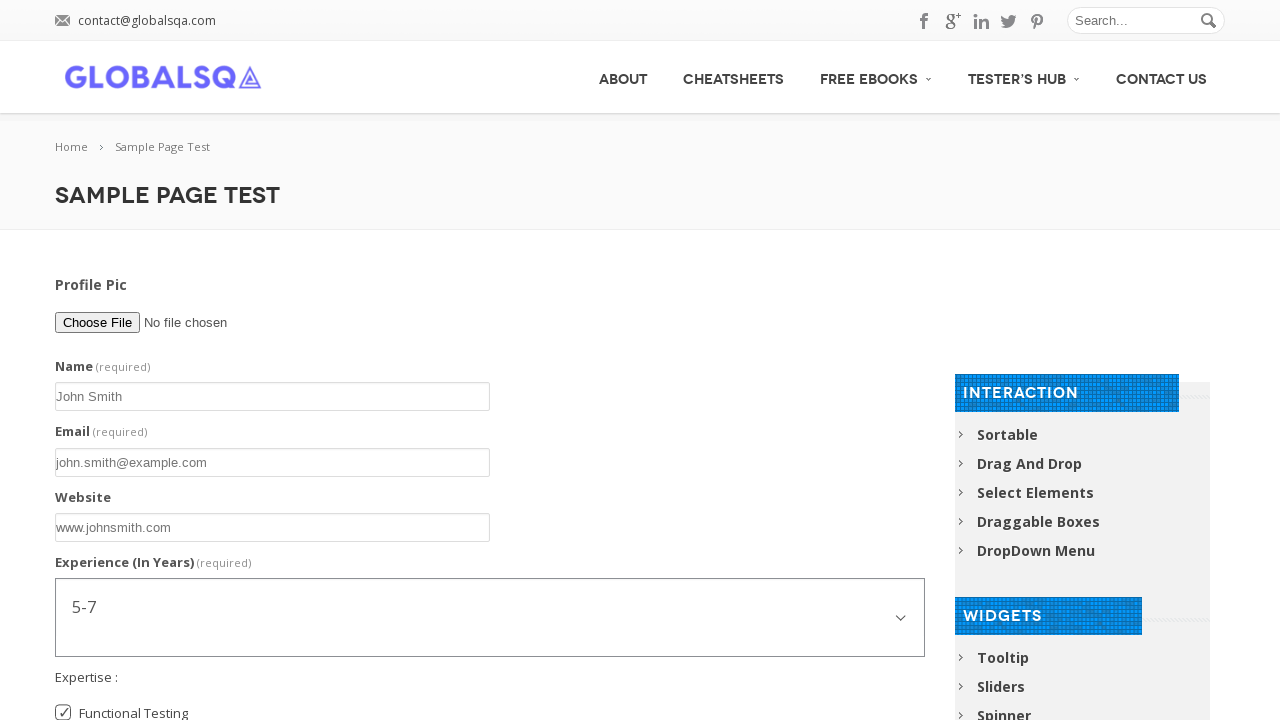

Checked 'Automation Testing' checkbox at (63, 377) on input[name='g2599-expertise[]'][value='Automation Testing']
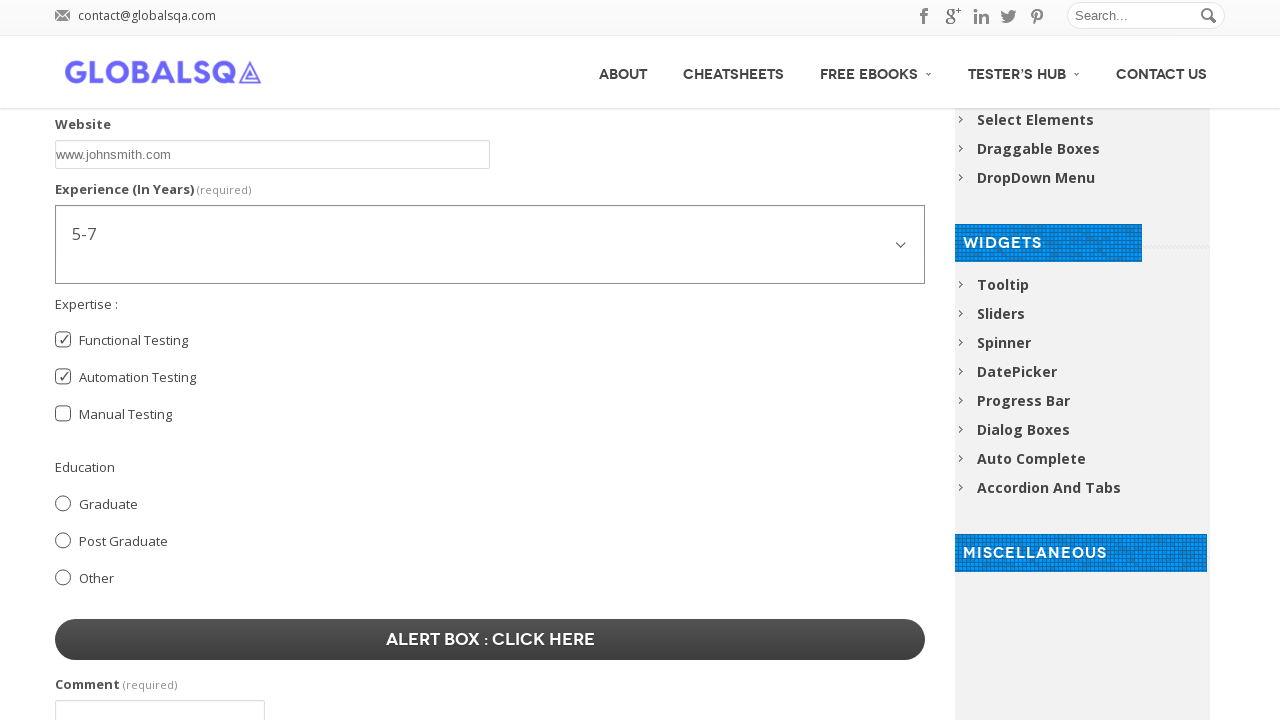

Selected 'Post Graduate' radio button at (63, 540) on input[value='Post Graduate']
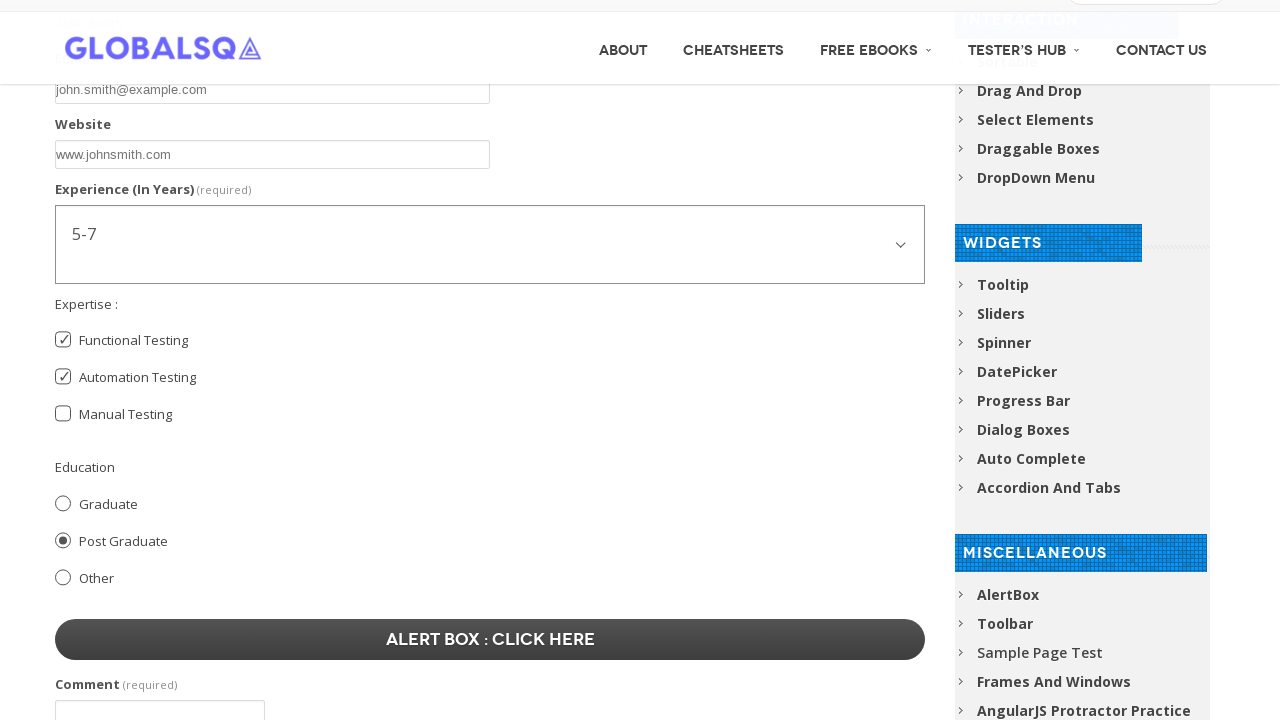

Filled comment textarea with QA engineer experience text on textarea[name='g2599-comment']
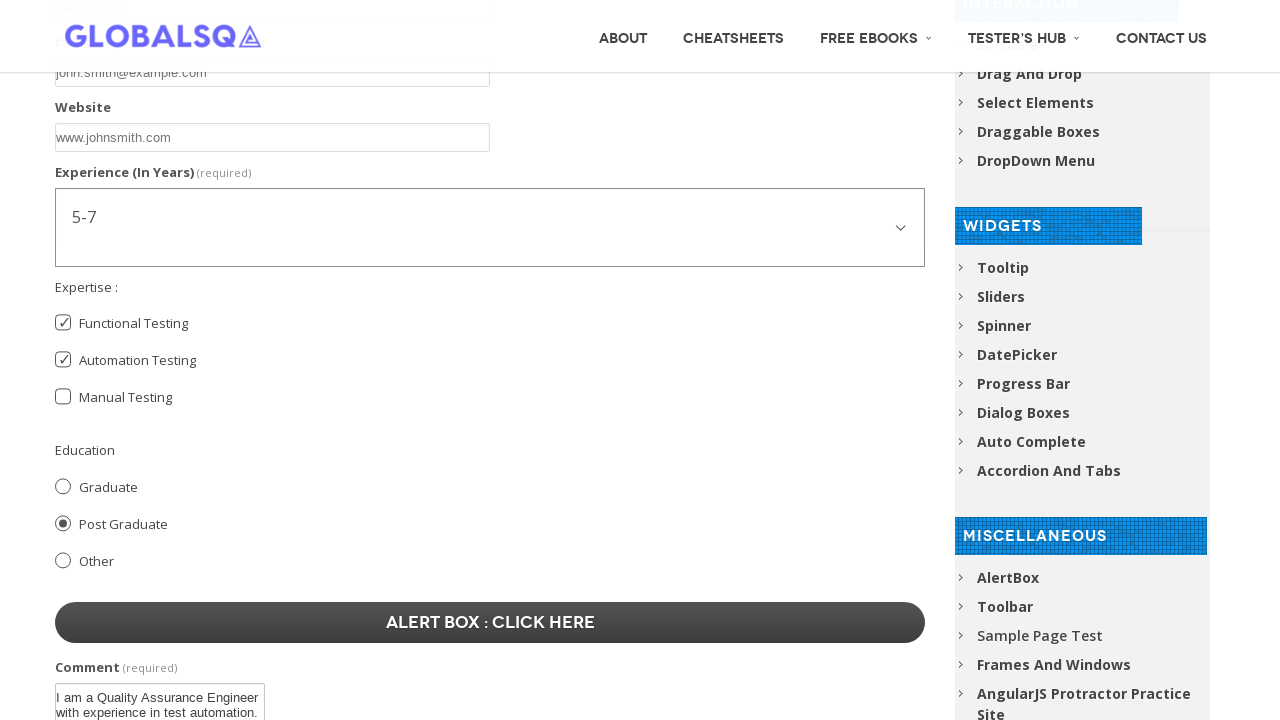

Cleared comment textarea on textarea[name='g2599-comment']
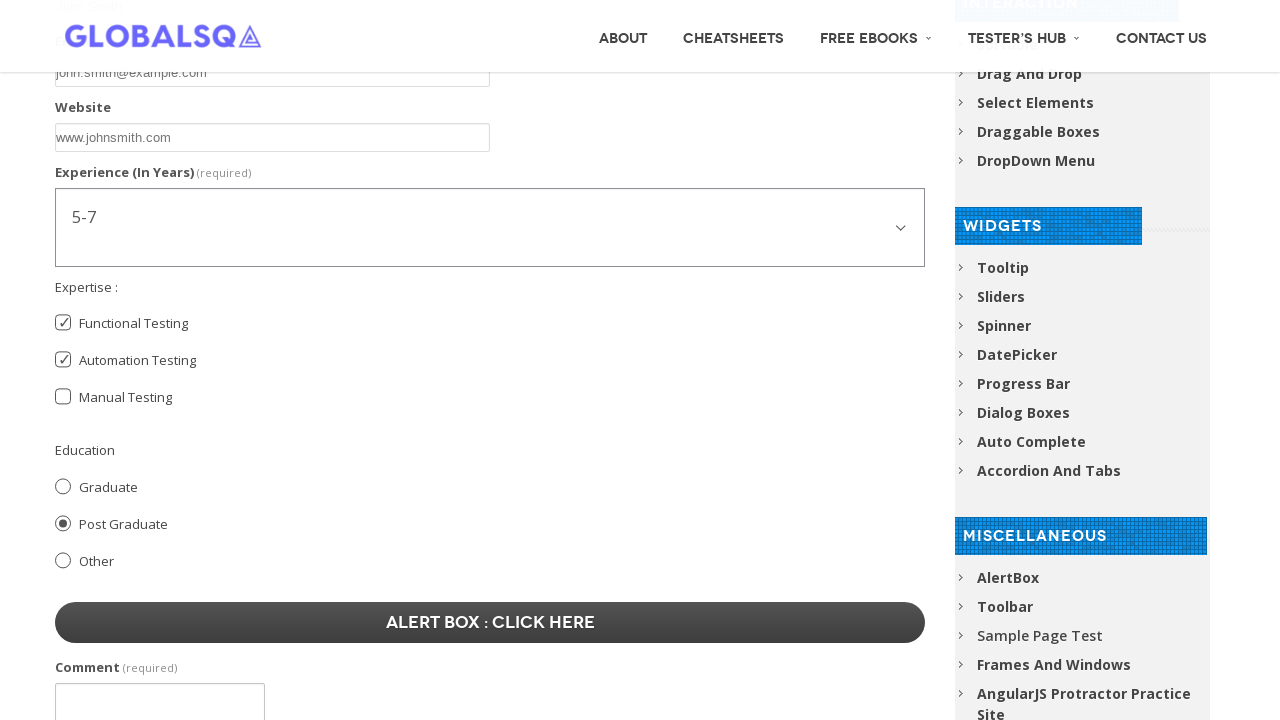

Clicked button to trigger first JavaScript alert at (490, 622) on button[onclick='myFunction()']
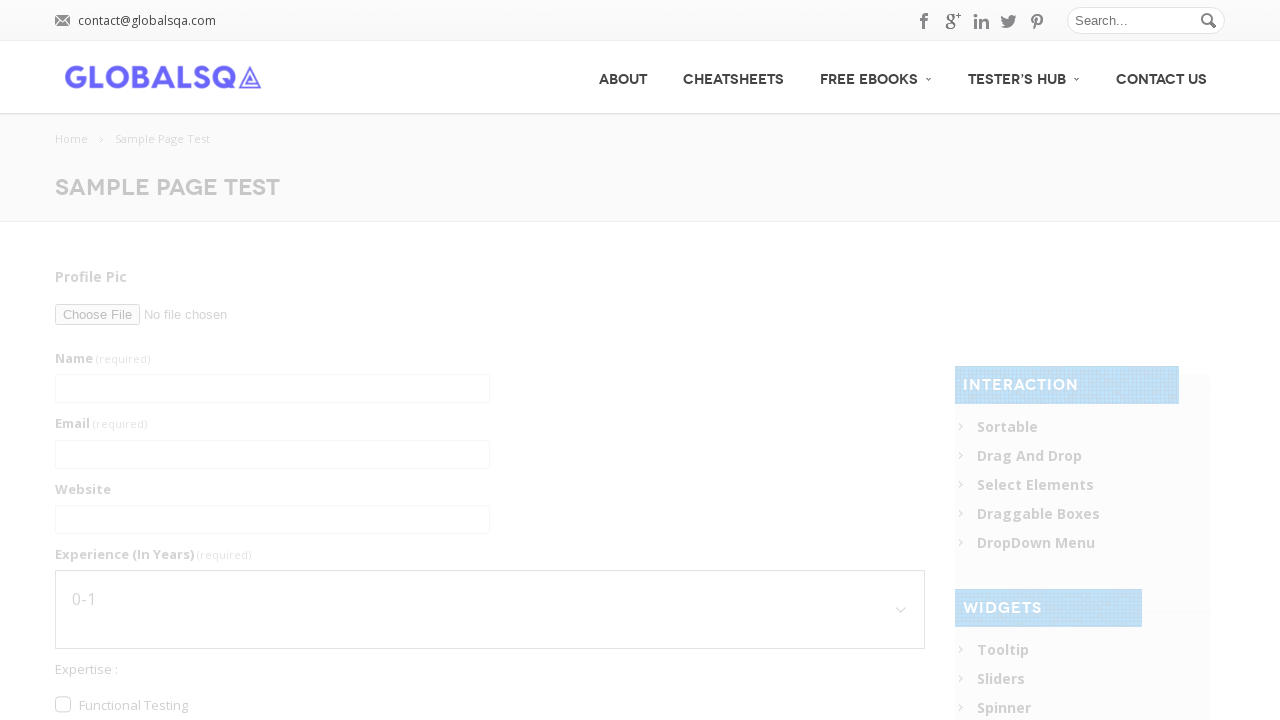

Set up dialog handler to accept alerts
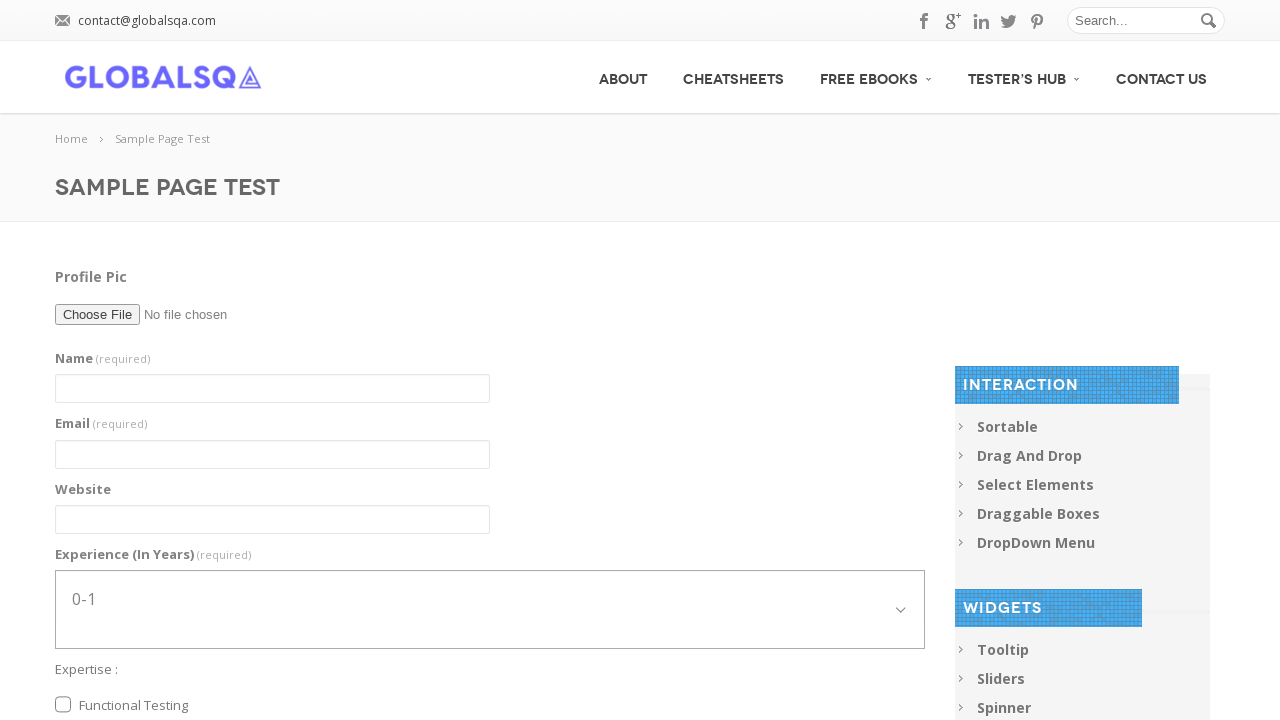

Waited 500ms for alert to be processed
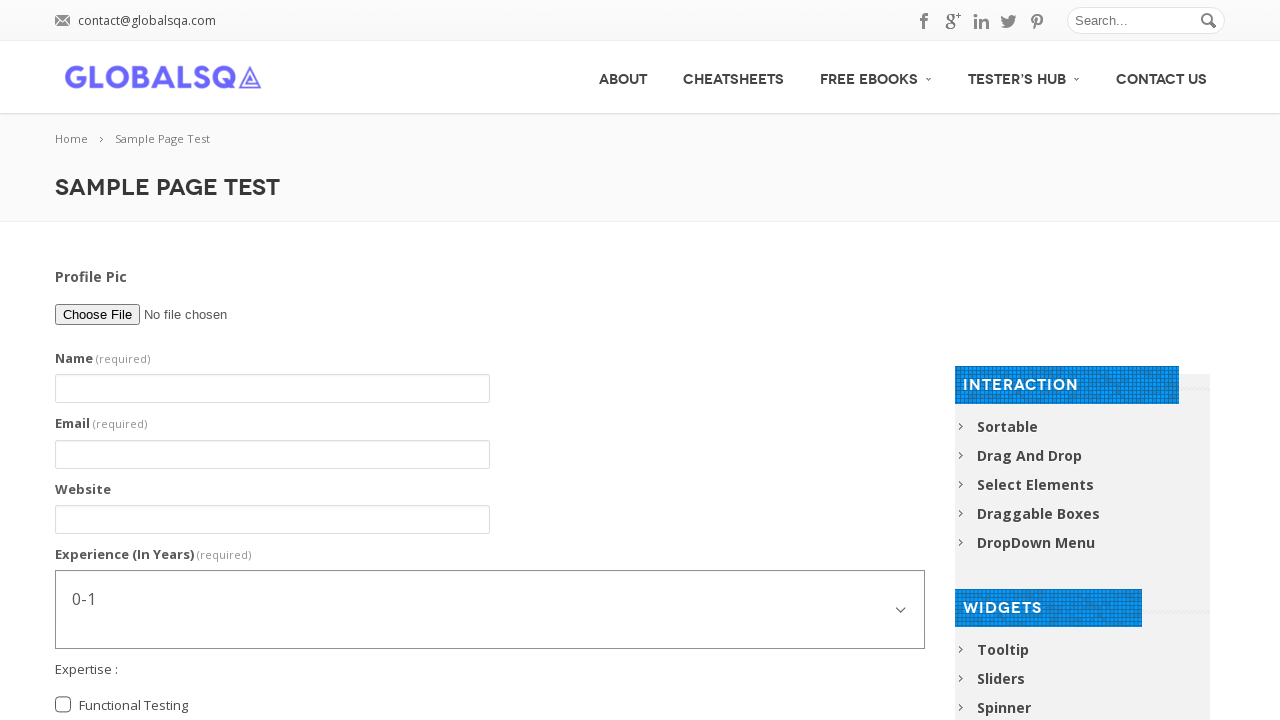

Clicked button to trigger second JavaScript alert at (490, 376) on button[onclick='myFunction()']
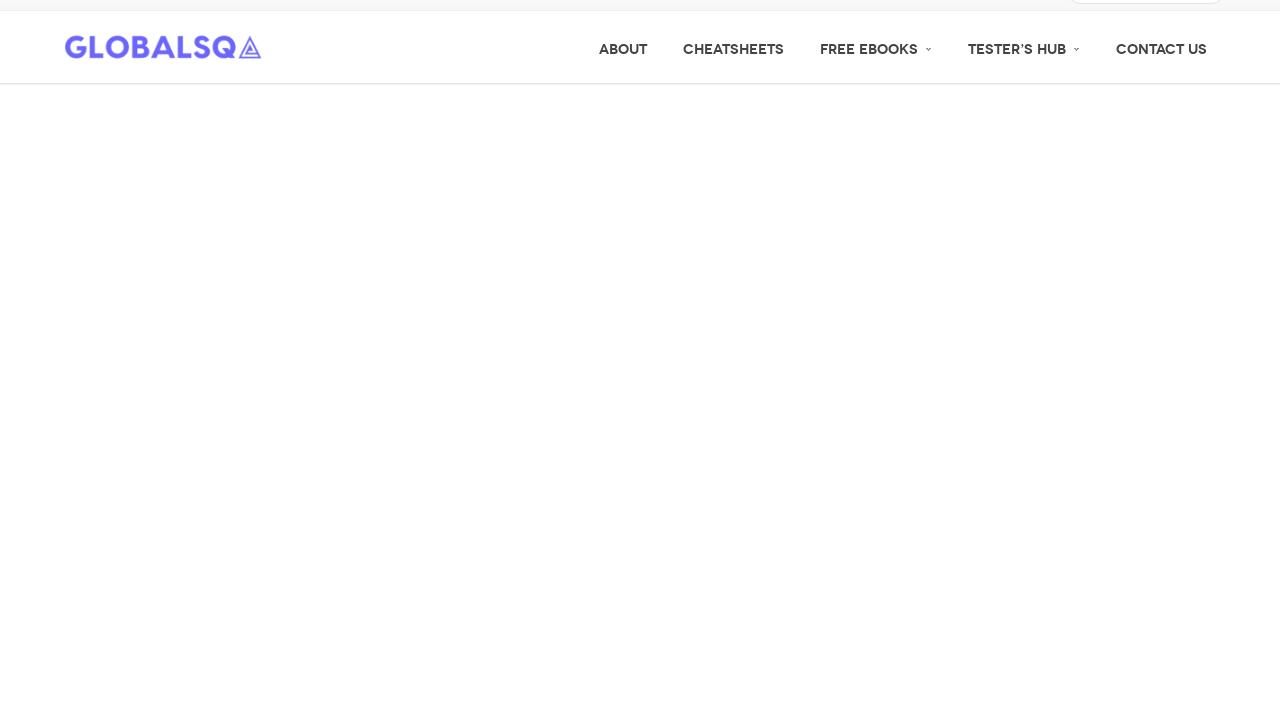

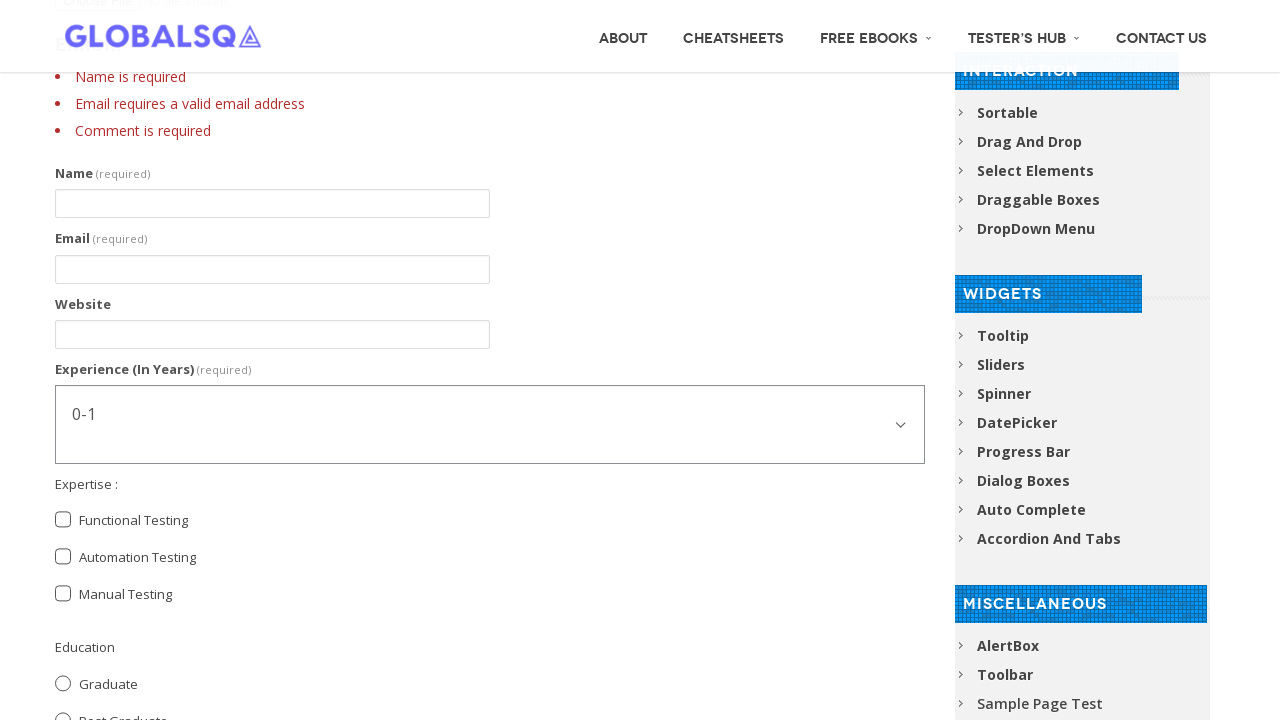